Tests drag-and-drop functionality on jQuery UI demo page by switching to an iframe and dragging an element onto a drop target.

Starting URL: https://jqueryui.com/droppable/

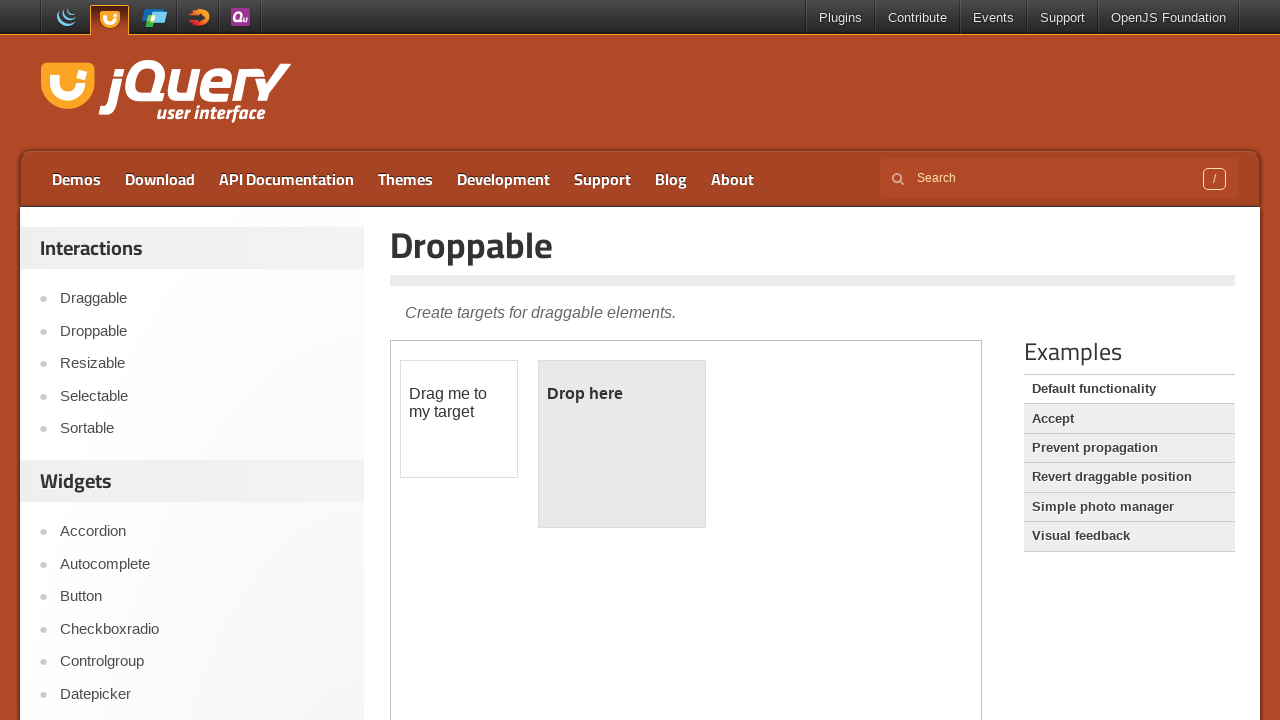

Waited for demo iframe to load
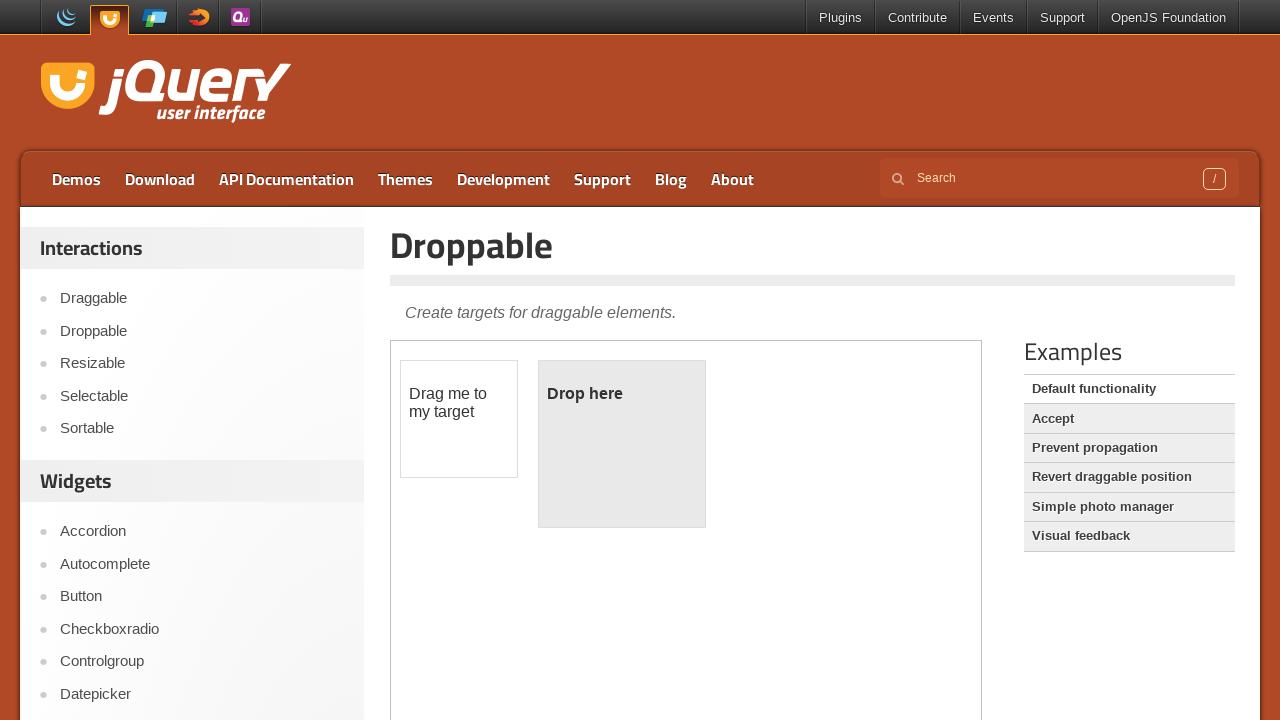

Located and switched to the demo iframe
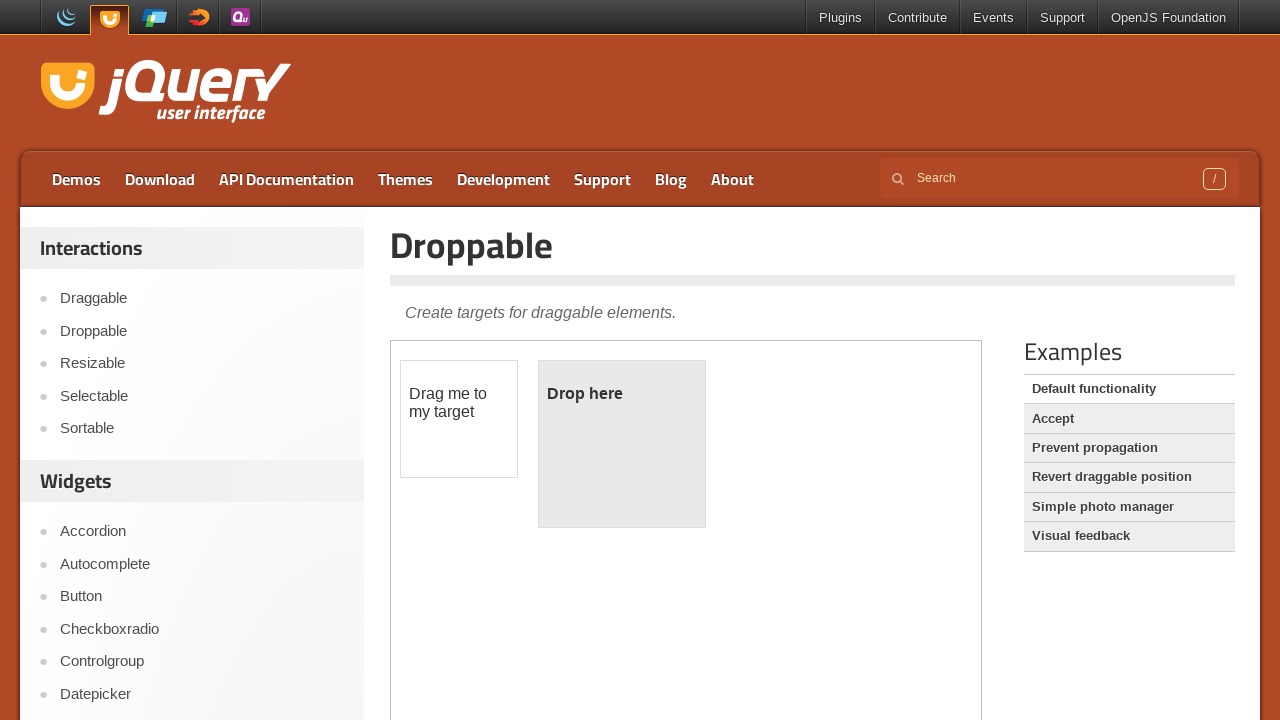

Located draggable element within iframe
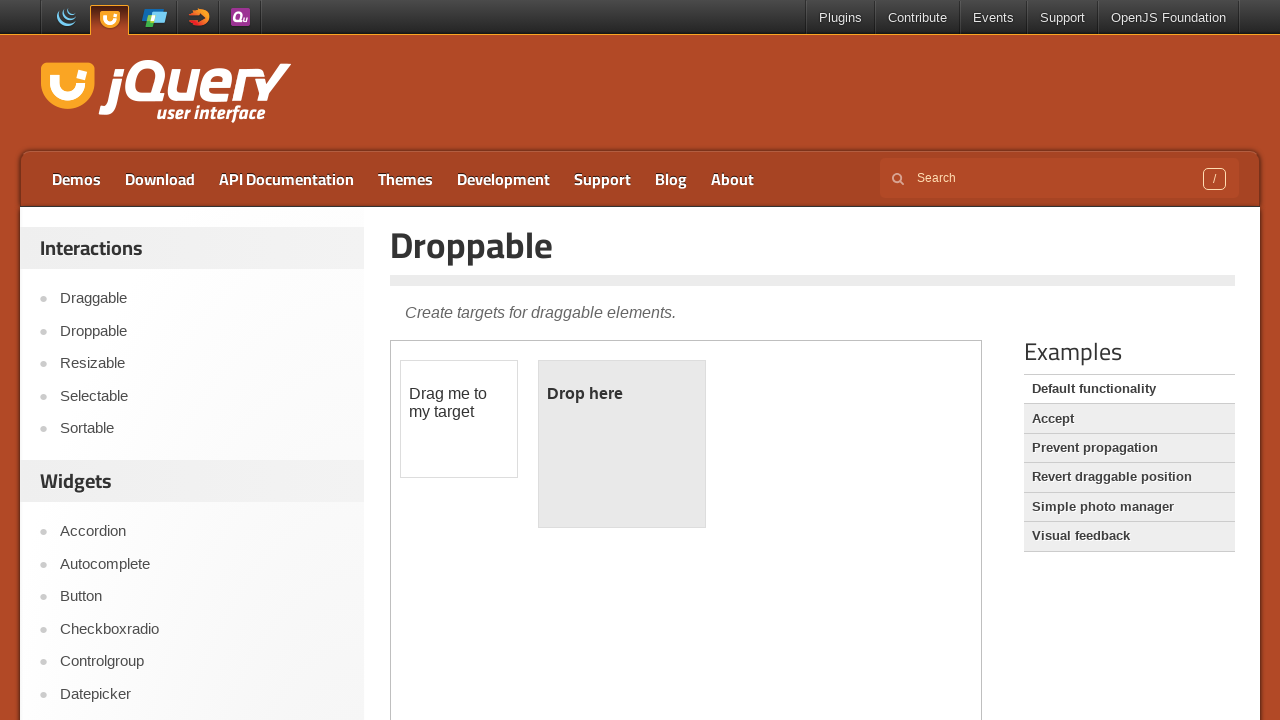

Located droppable element within iframe
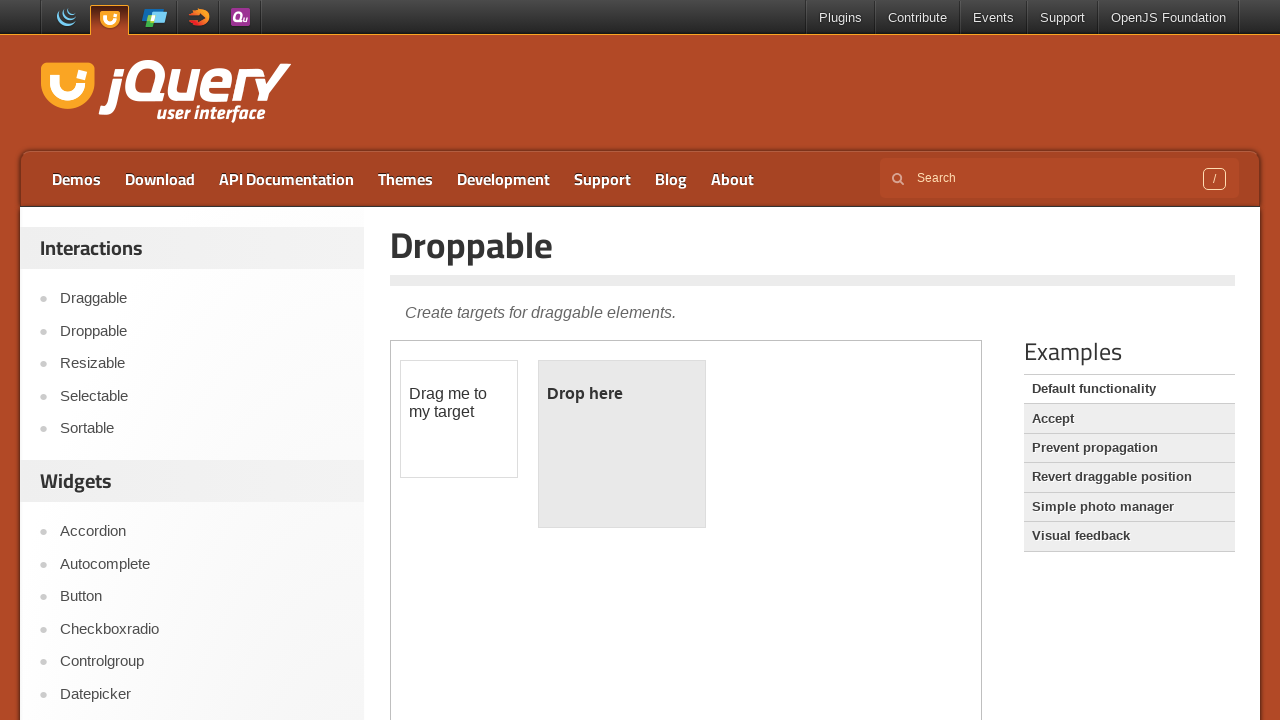

Dragged draggable element onto droppable target at (622, 444)
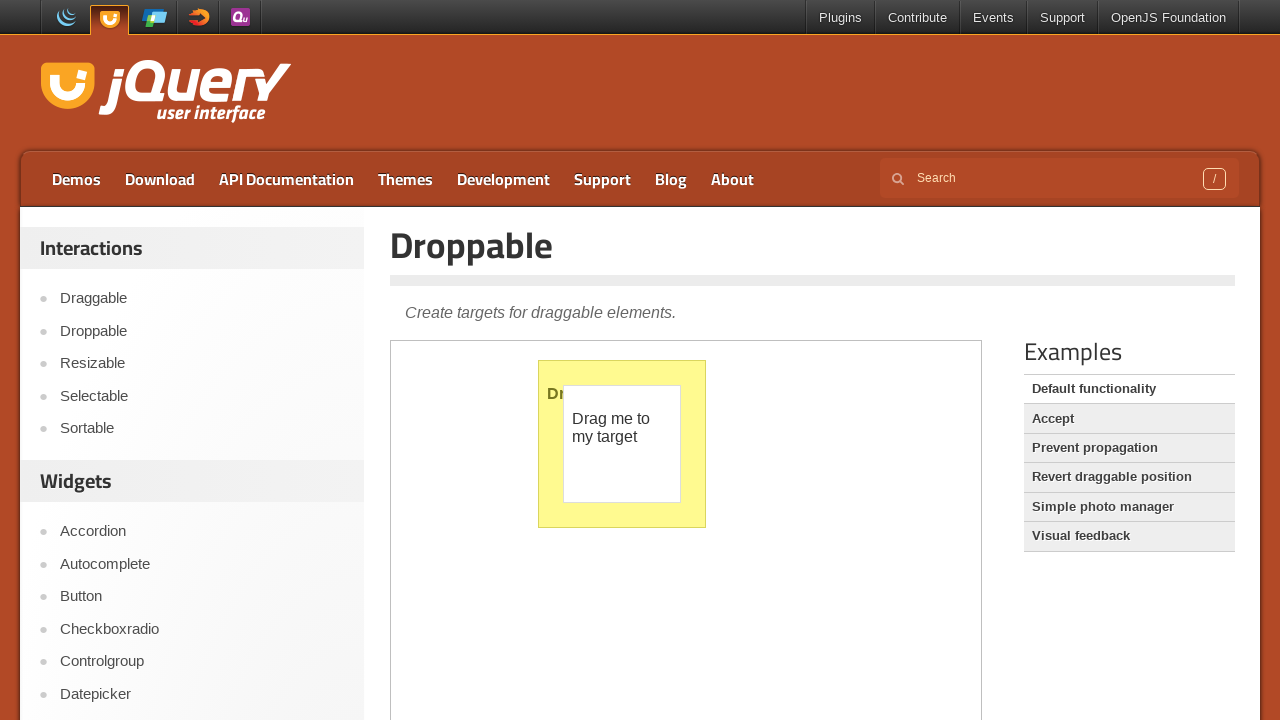

Verified drop was successful - droppable element now displays 'Dropped!' text
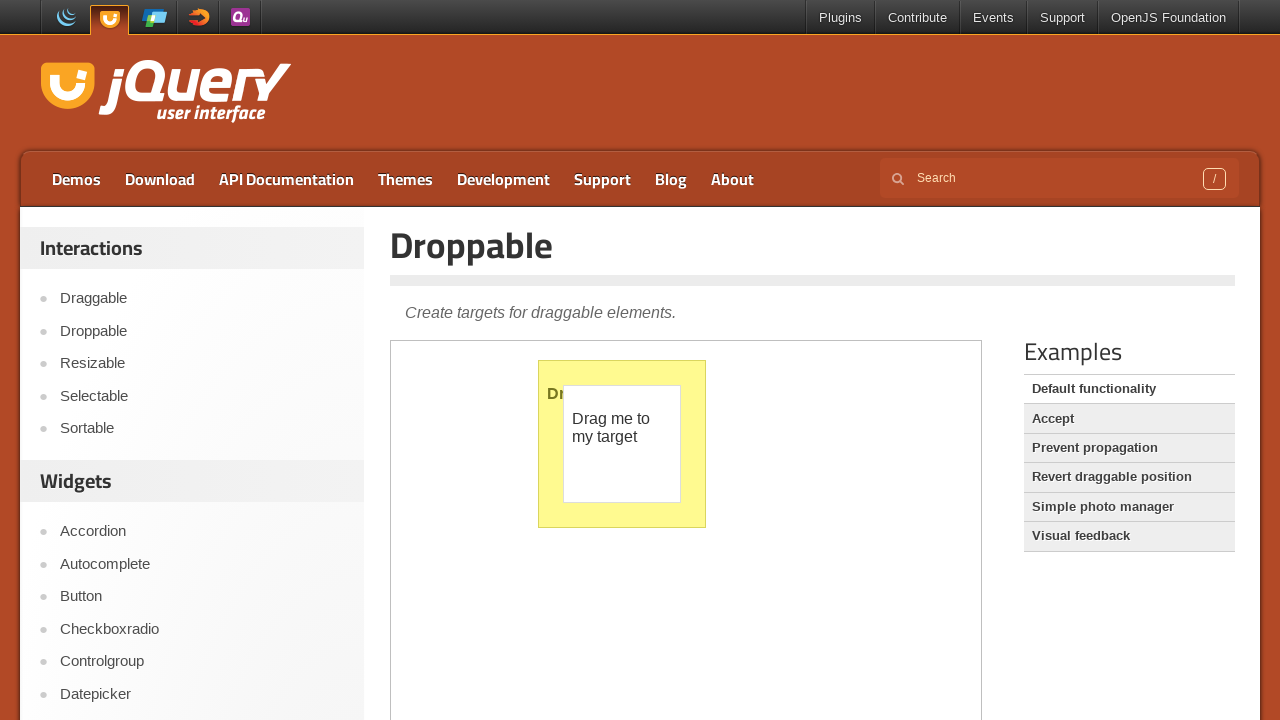

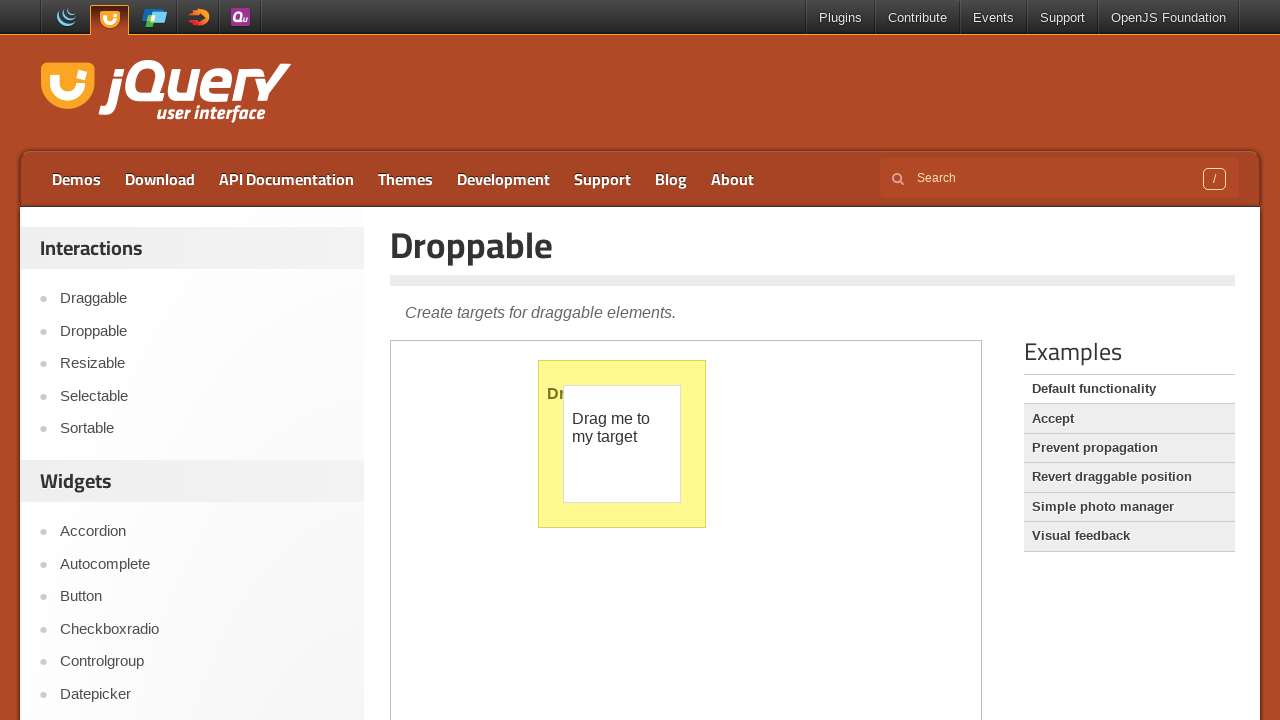